Tests dynamic controls functionality by clicking the Remove button to remove a checkbox, verifying it's gone, then clicking Add to restore it, clicking the checkbox, and verifying it's back.

Starting URL: https://the-internet.herokuapp.com/dynamic_controls

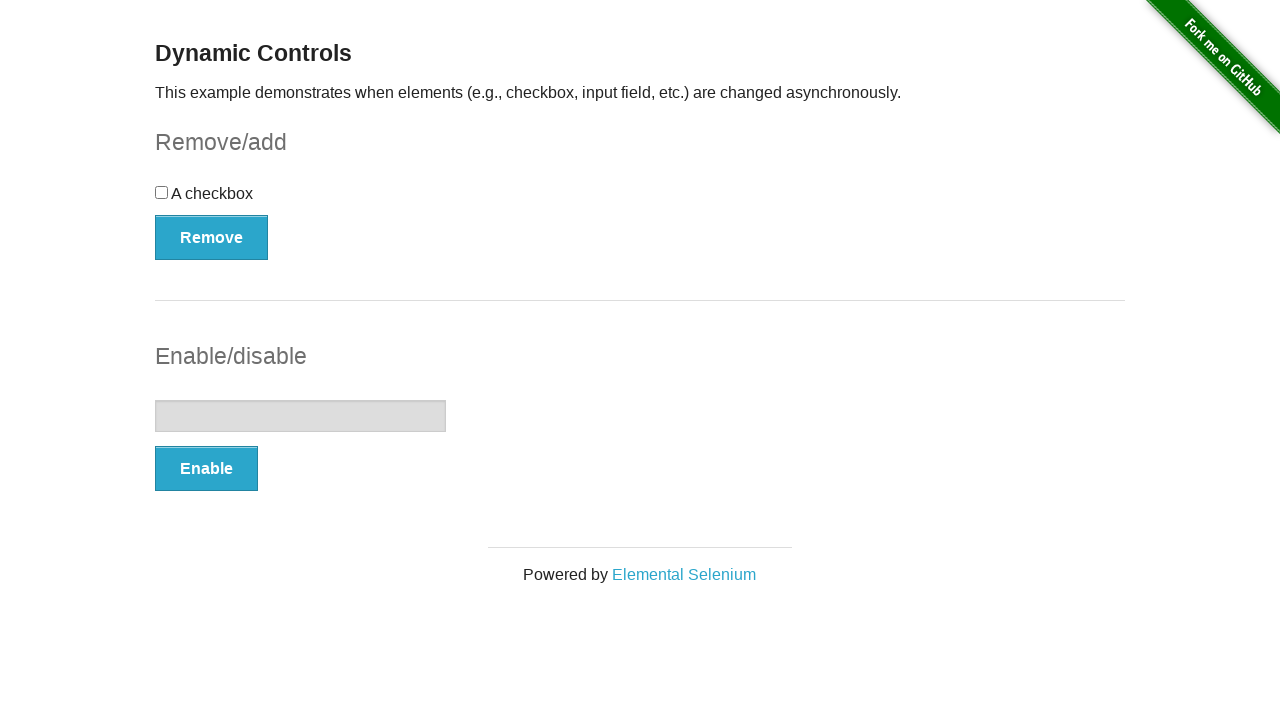

Clicked Remove button to remove checkbox at (212, 237) on xpath=//button[text()='Remove']
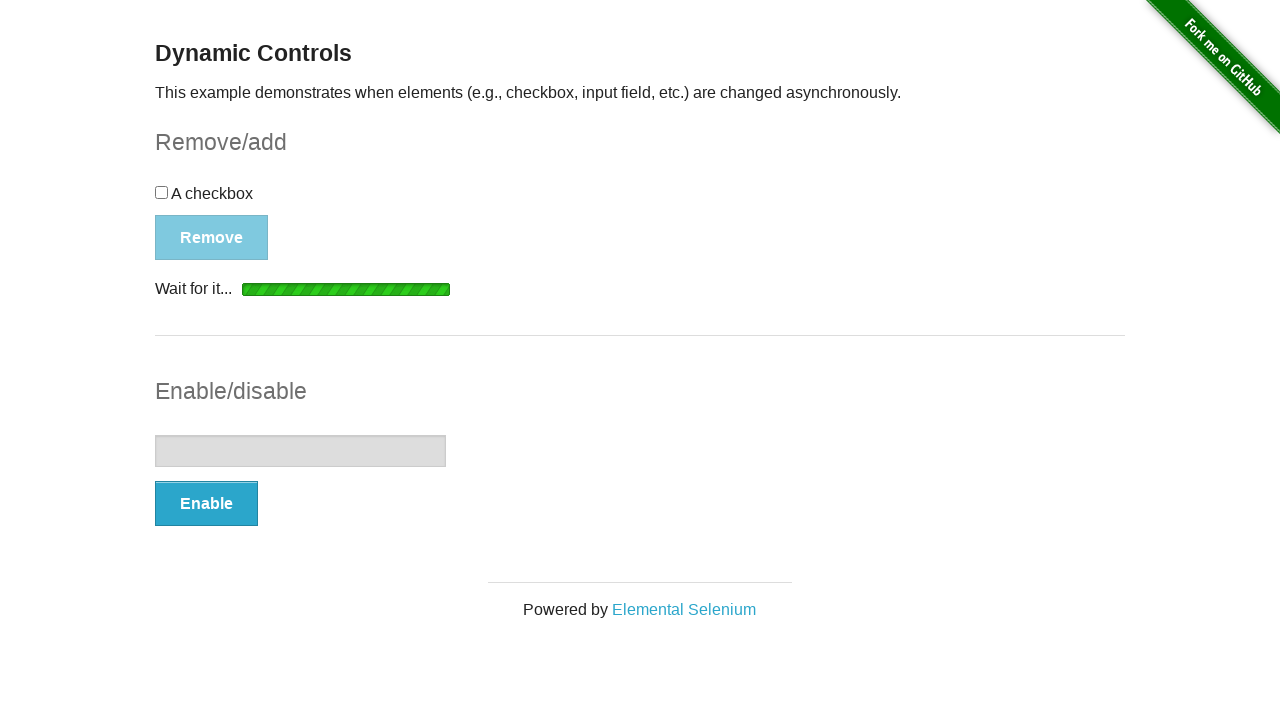

Verified checkbox disappeared from DOM
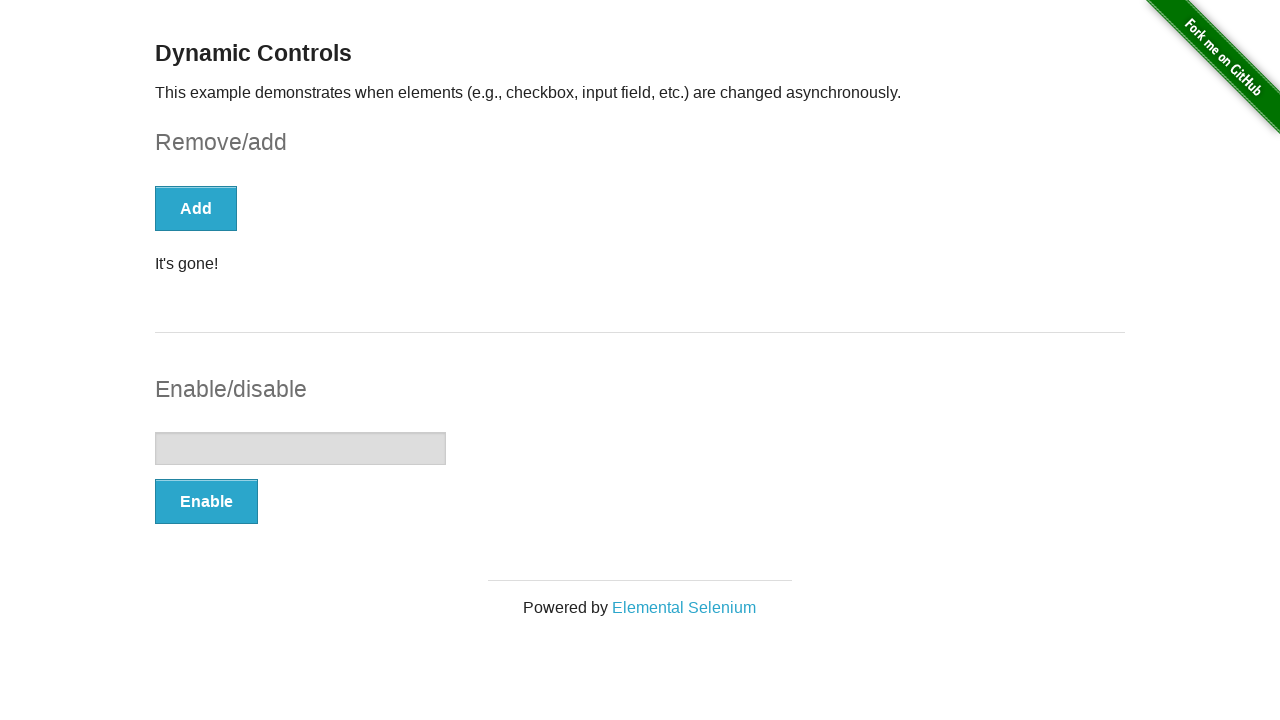

Verified 'It's gone!' message appears
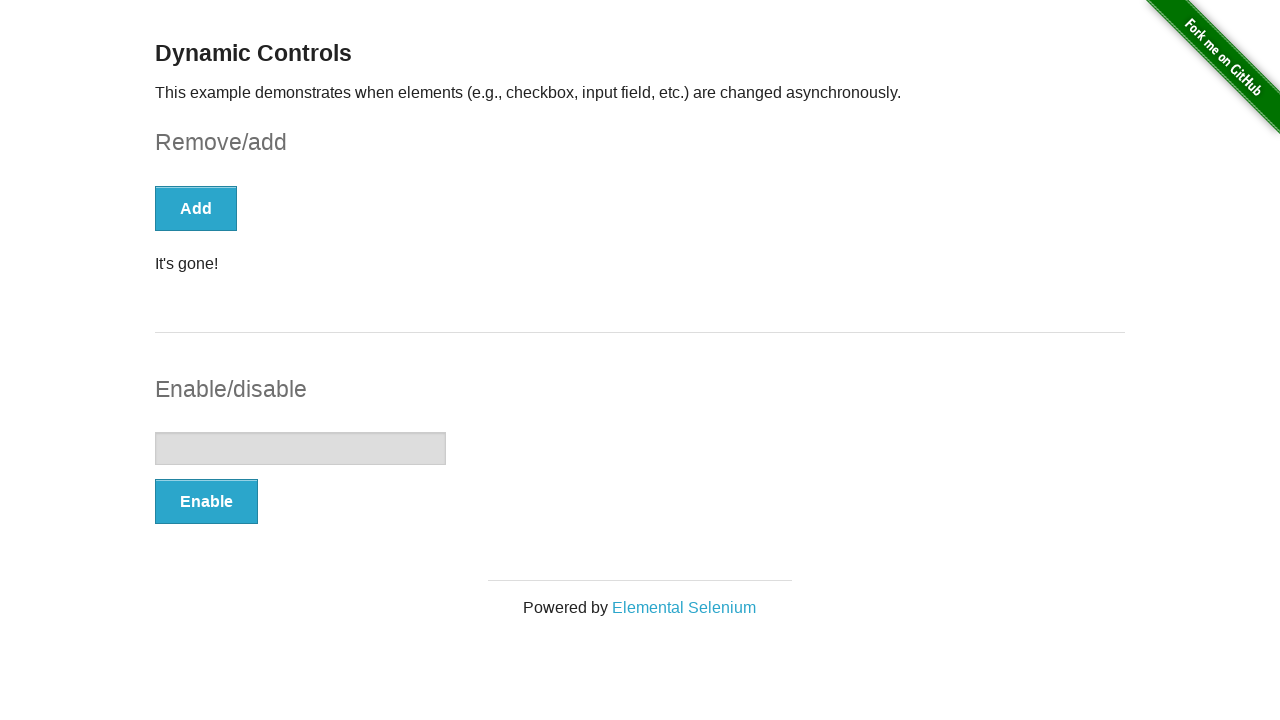

Clicked Add button to restore checkbox at (196, 208) on xpath=//button[text()='Add']
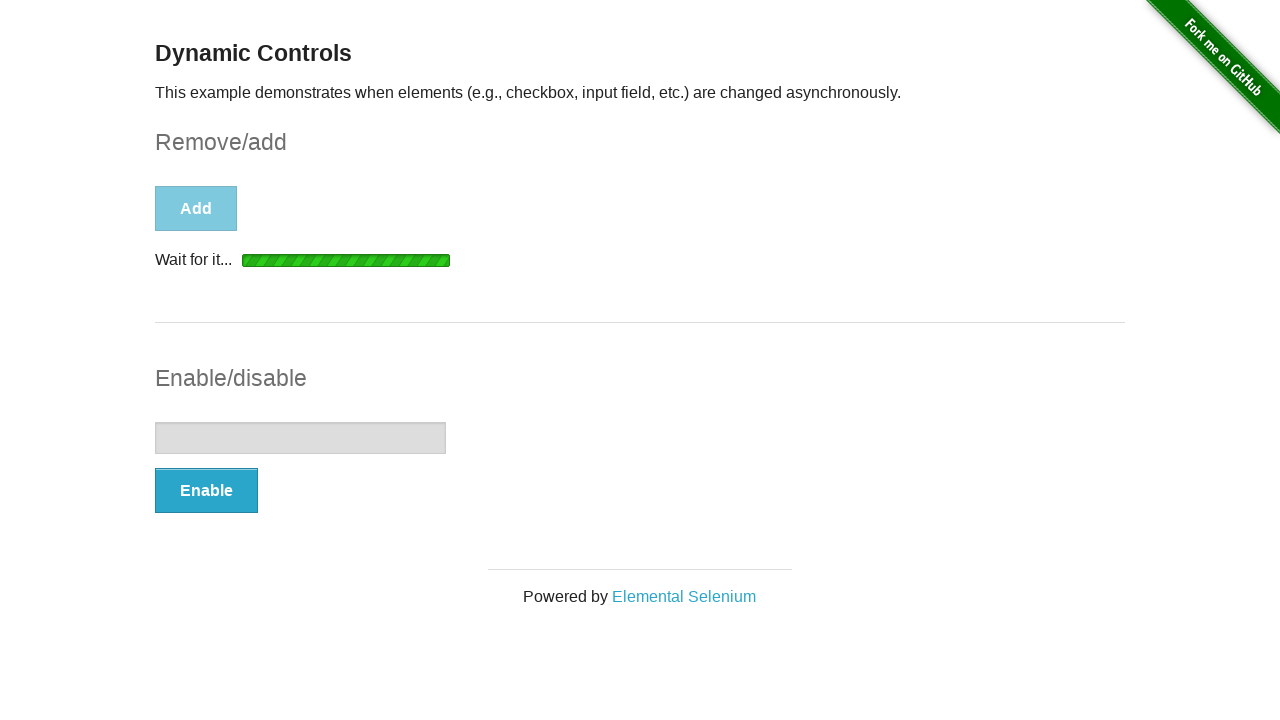

Verified checkbox reappeared and is visible
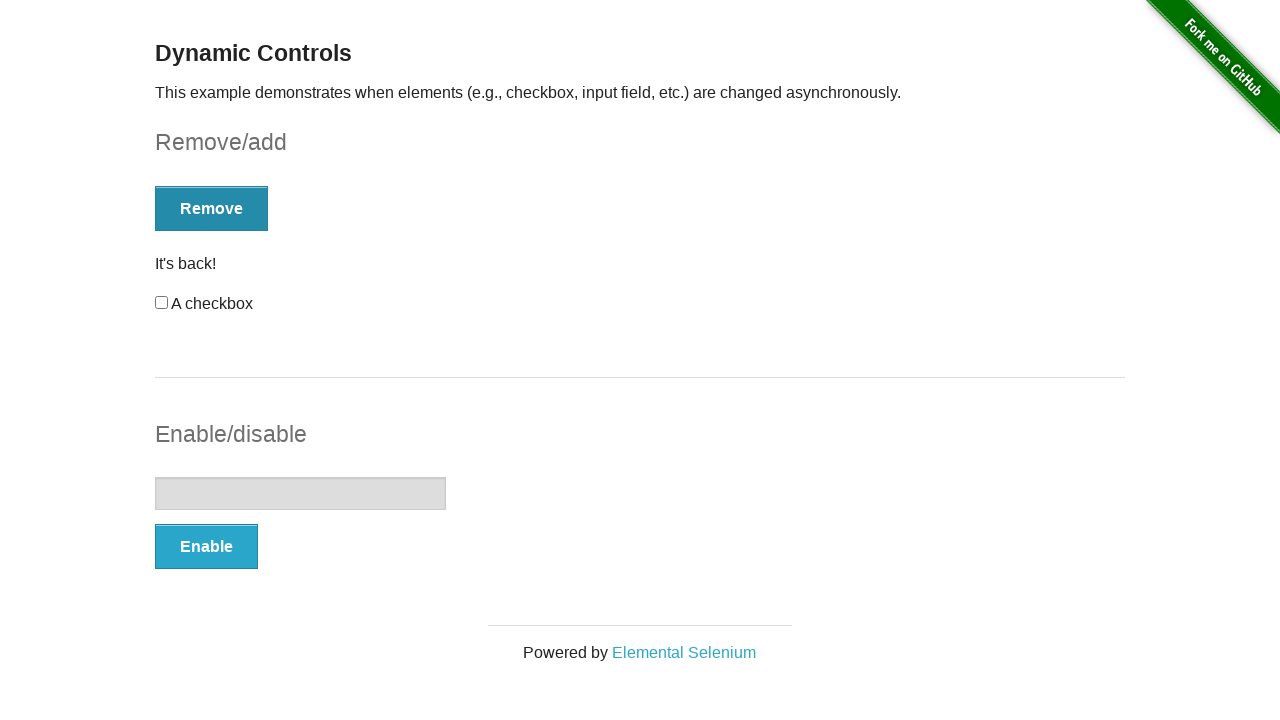

Clicked the checkbox to select it at (162, 303) on xpath=//form[@id='checkbox-example']//input
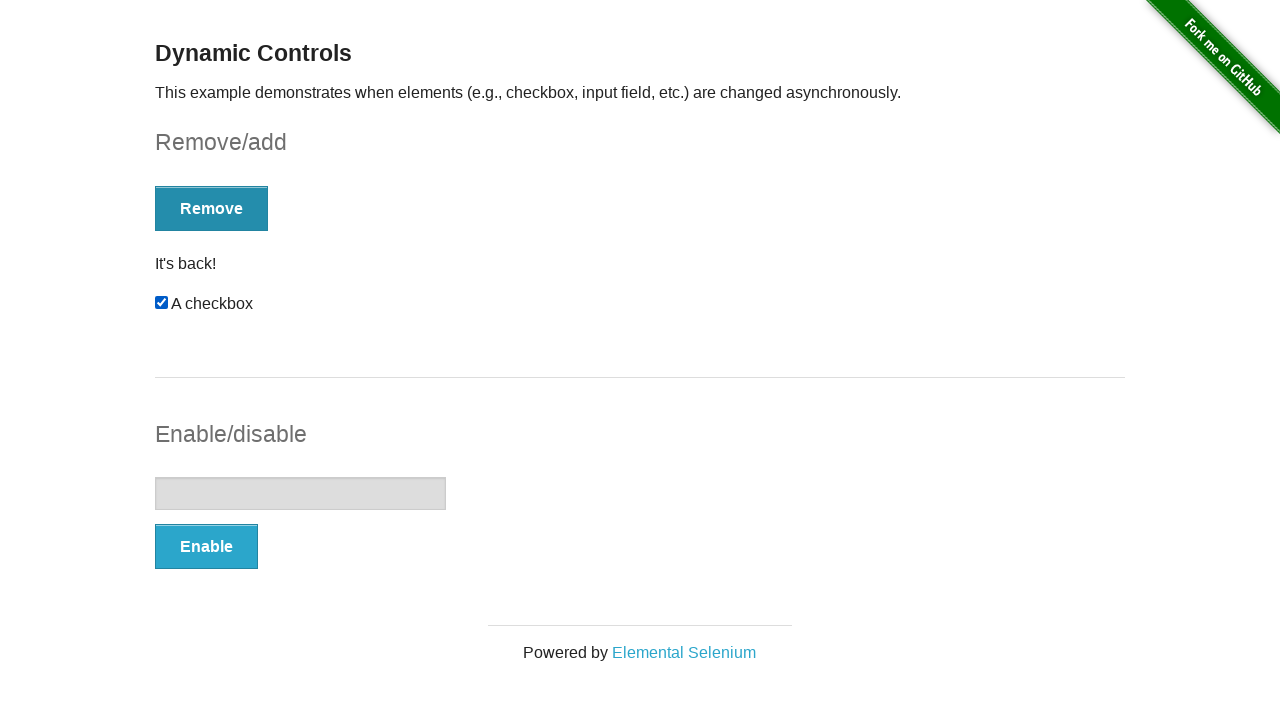

Verified 'It's back!' message appears
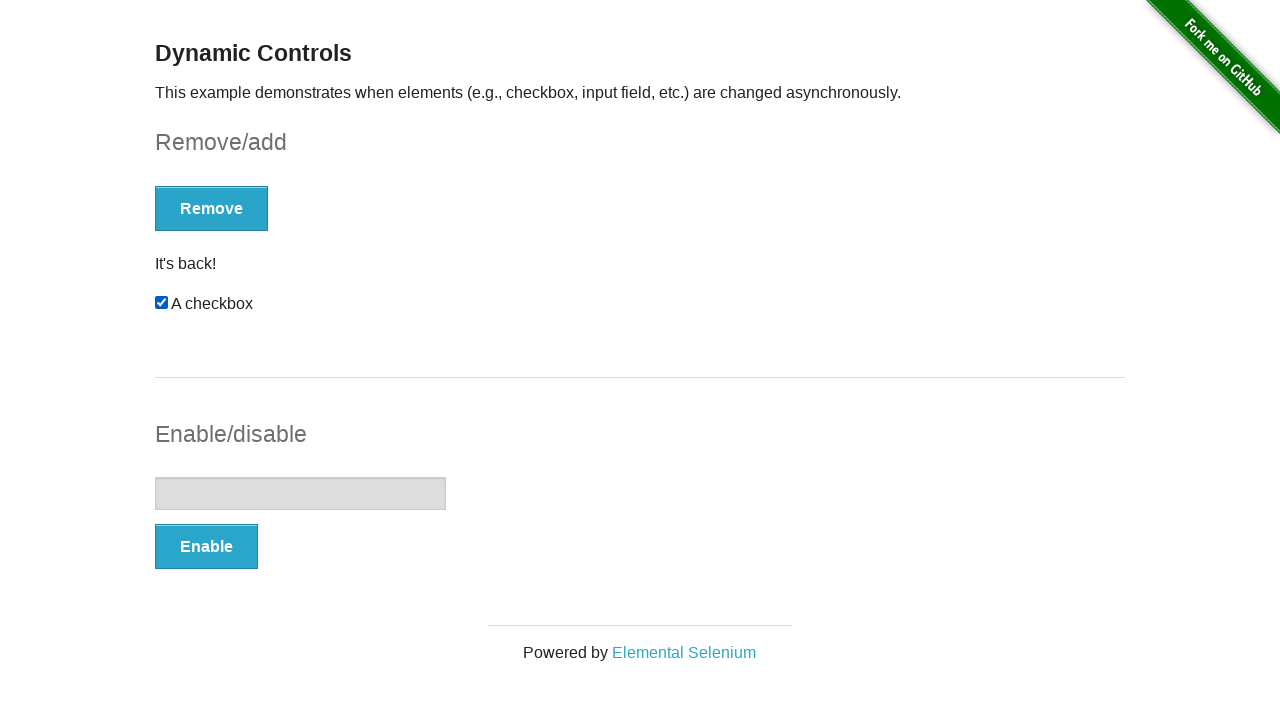

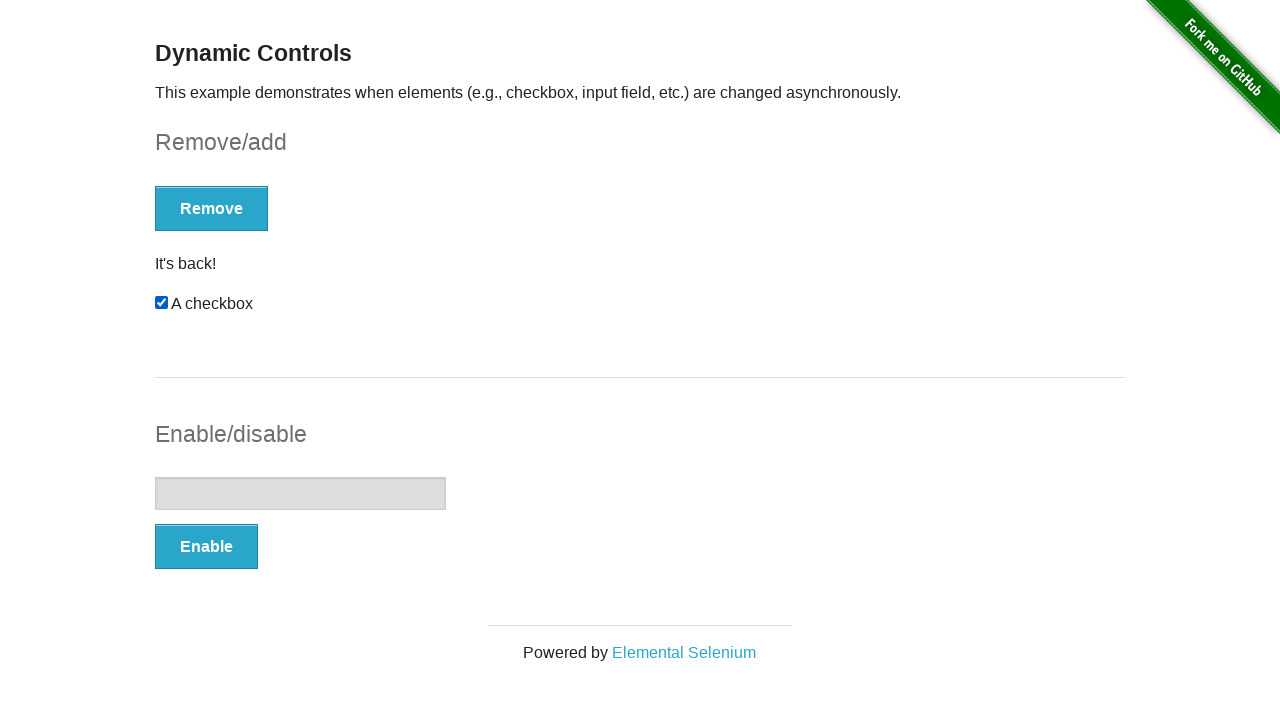